Tests JavaScript confirmation alert handling by clicking a button to trigger a confirmation dialog, accepting it, and verifying the result message displays "You clicked: Ok"

Starting URL: http://the-internet.herokuapp.com/javascript_alerts

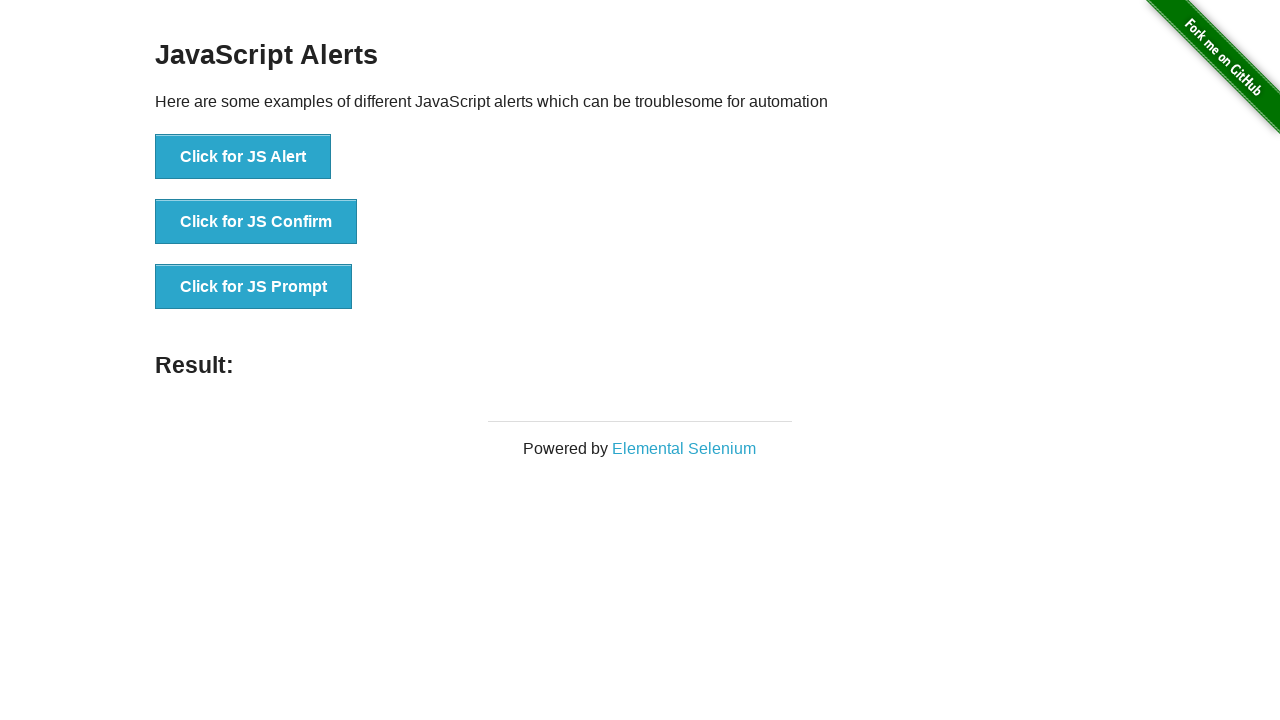

Set up dialog handler to accept confirmation dialogs
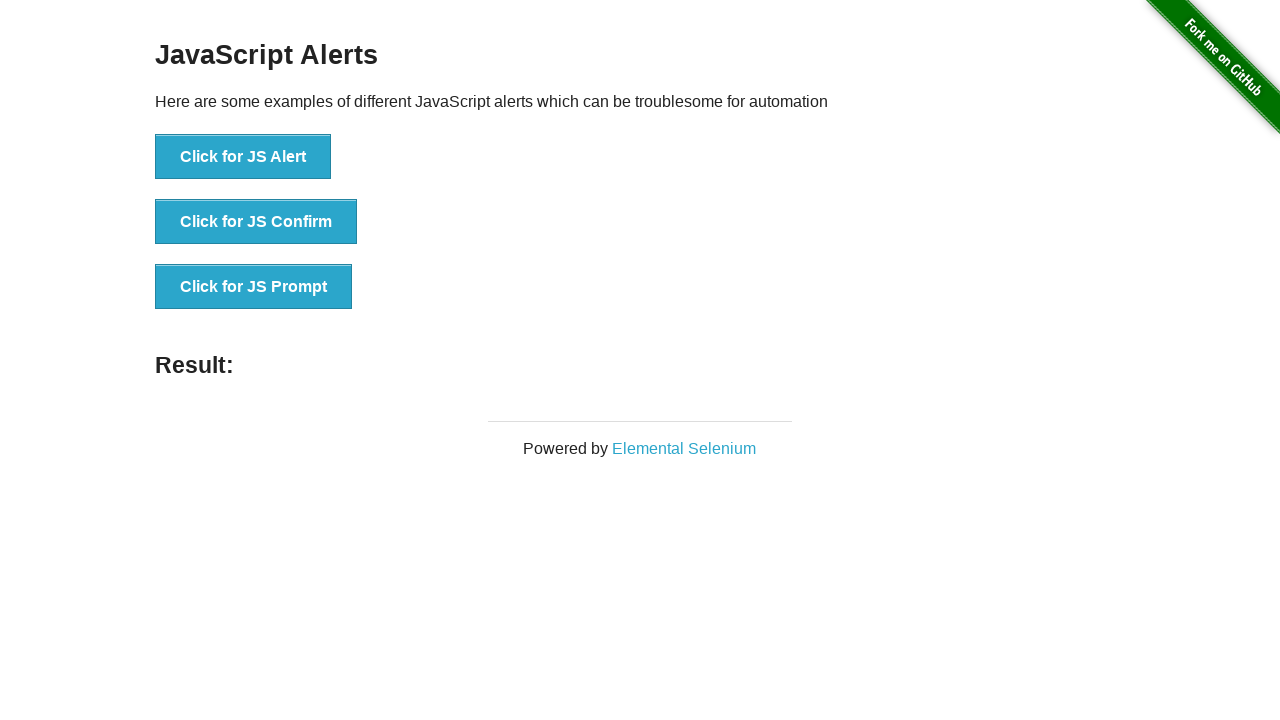

Clicked button to trigger JavaScript confirmation alert at (256, 222) on .example li:nth-child(2) button
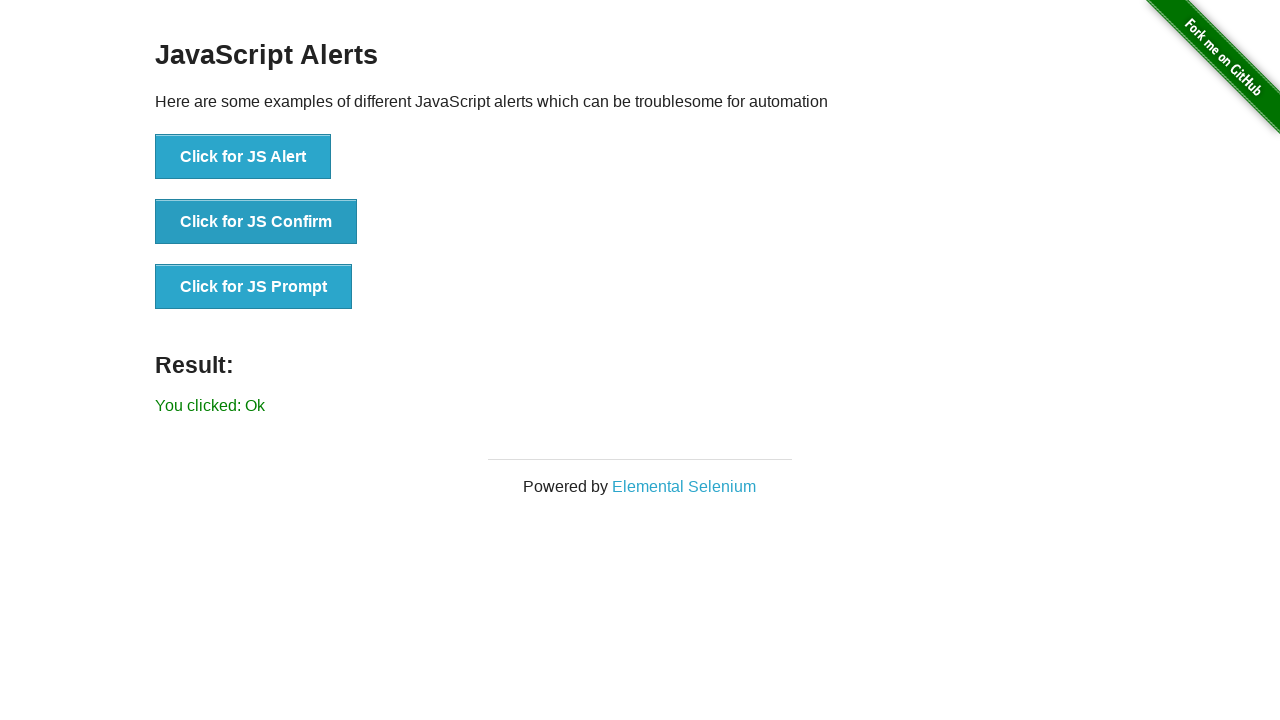

Result message element loaded
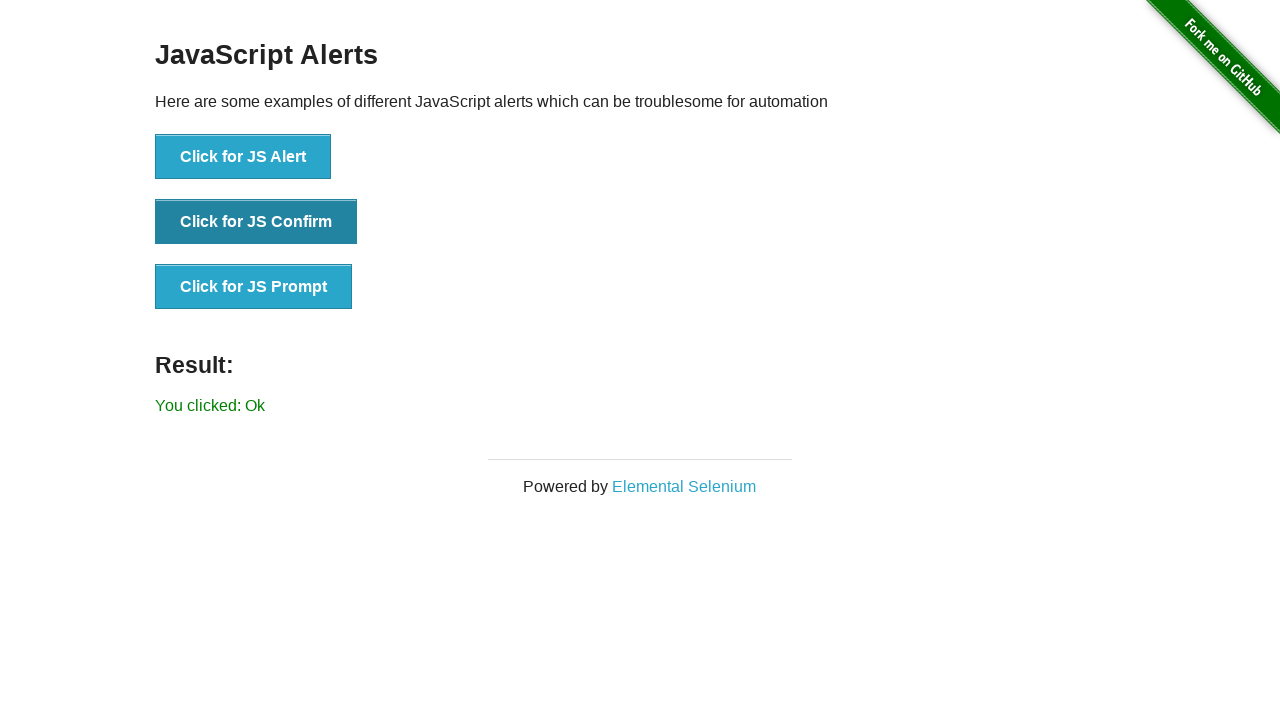

Retrieved result text: 'You clicked: Ok'
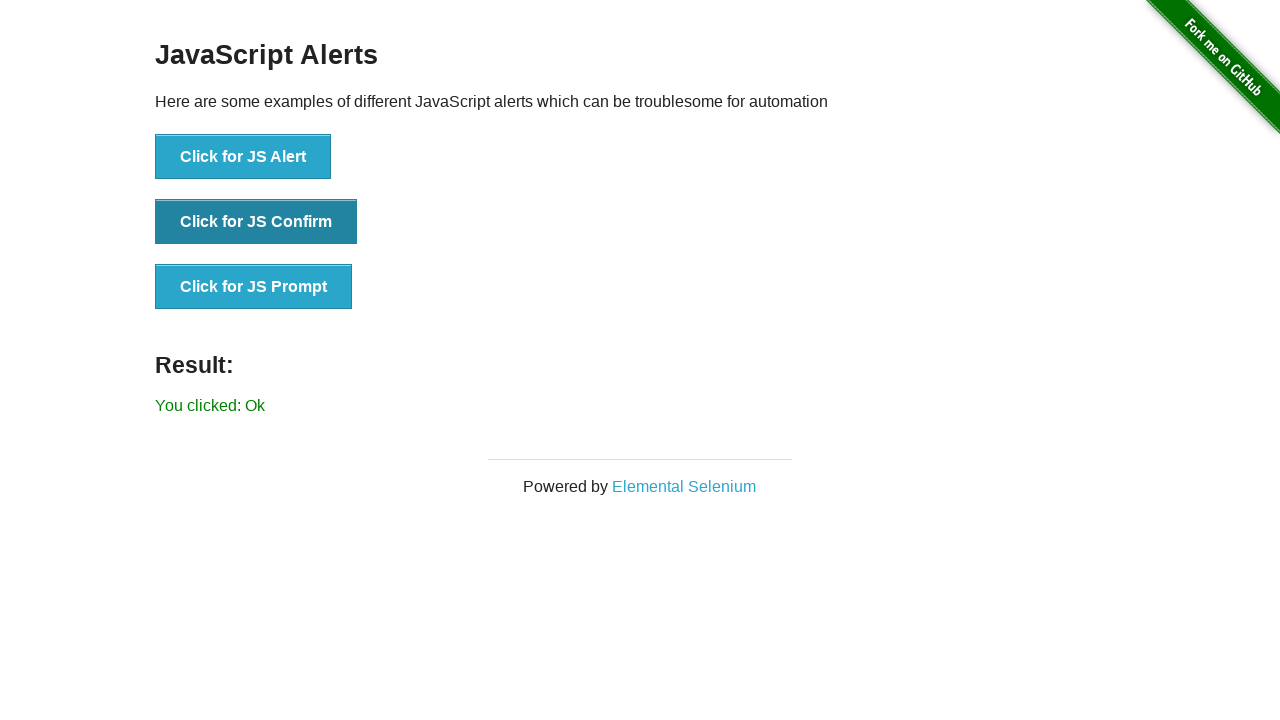

Verified result message displays 'You clicked: Ok'
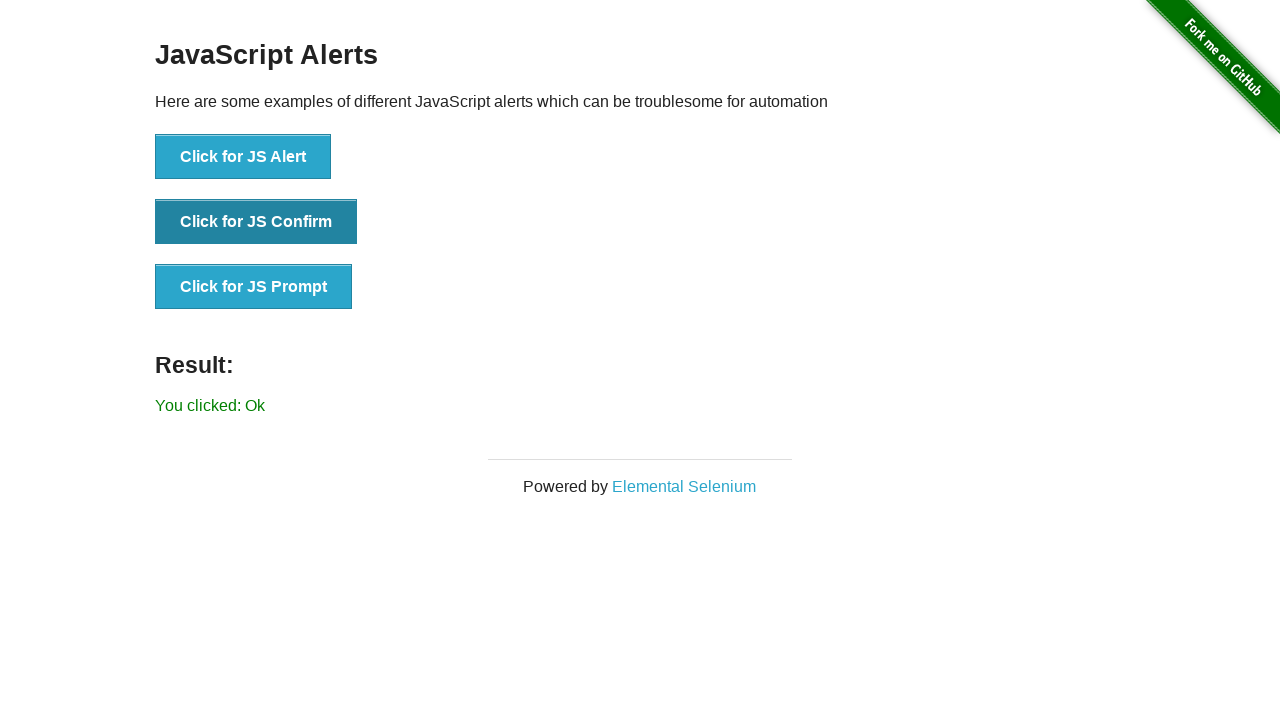

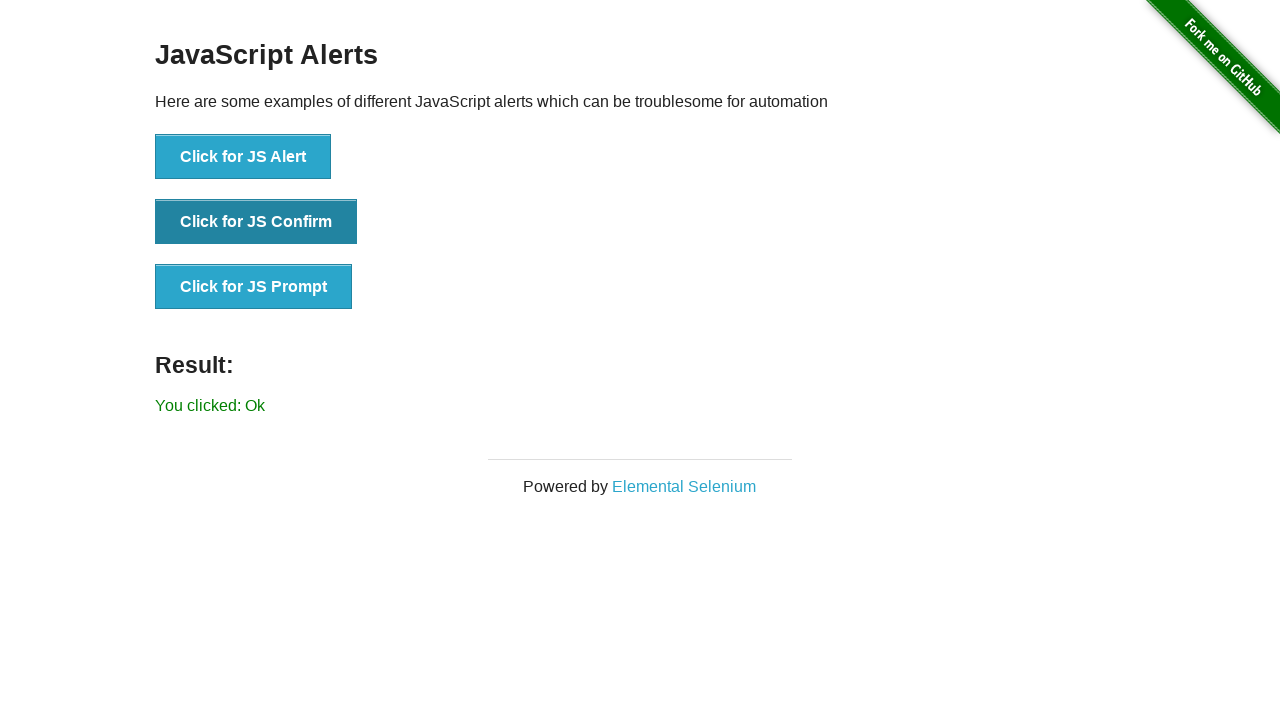